Tests the text input functionality by navigating to the Text Input page, entering a new button name, and verifying the button text updates correctly.

Starting URL: http://uitestingplayground.com/home

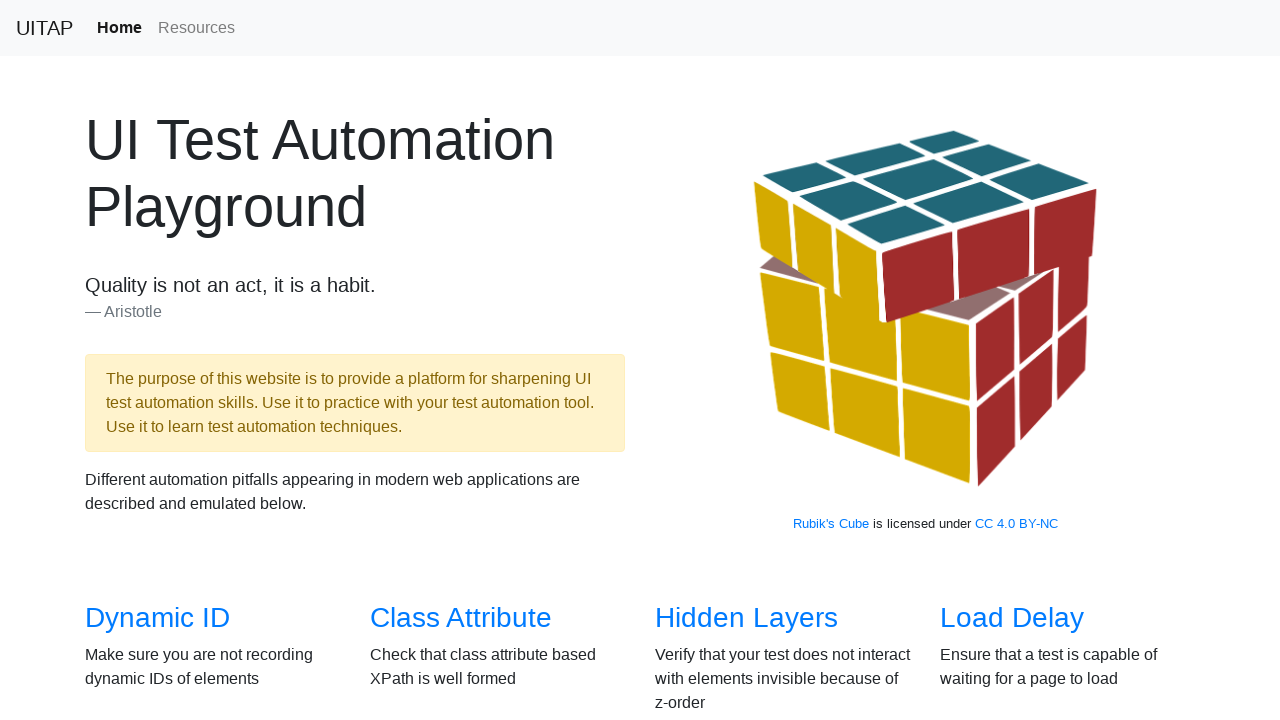

Clicked on Text Input link at (1002, 360) on section#overview a:text('Text Input')
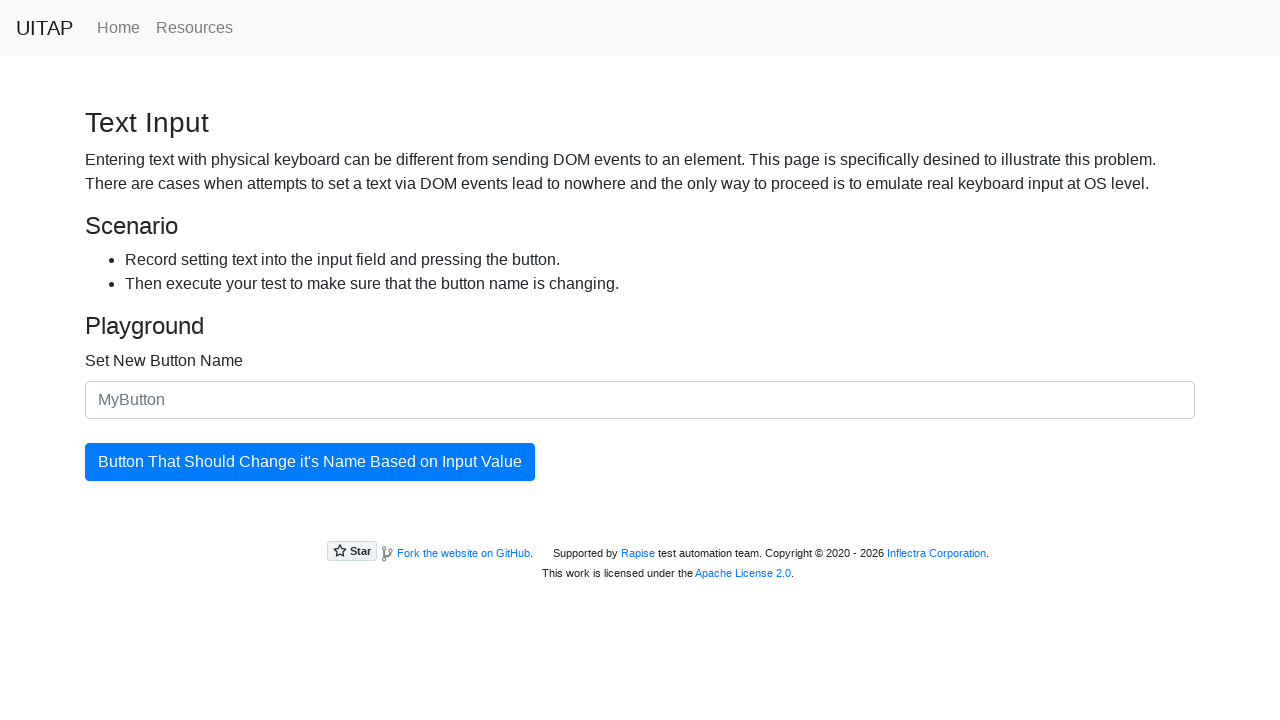

Filled text input field with 'new button name' on input#newButtonName
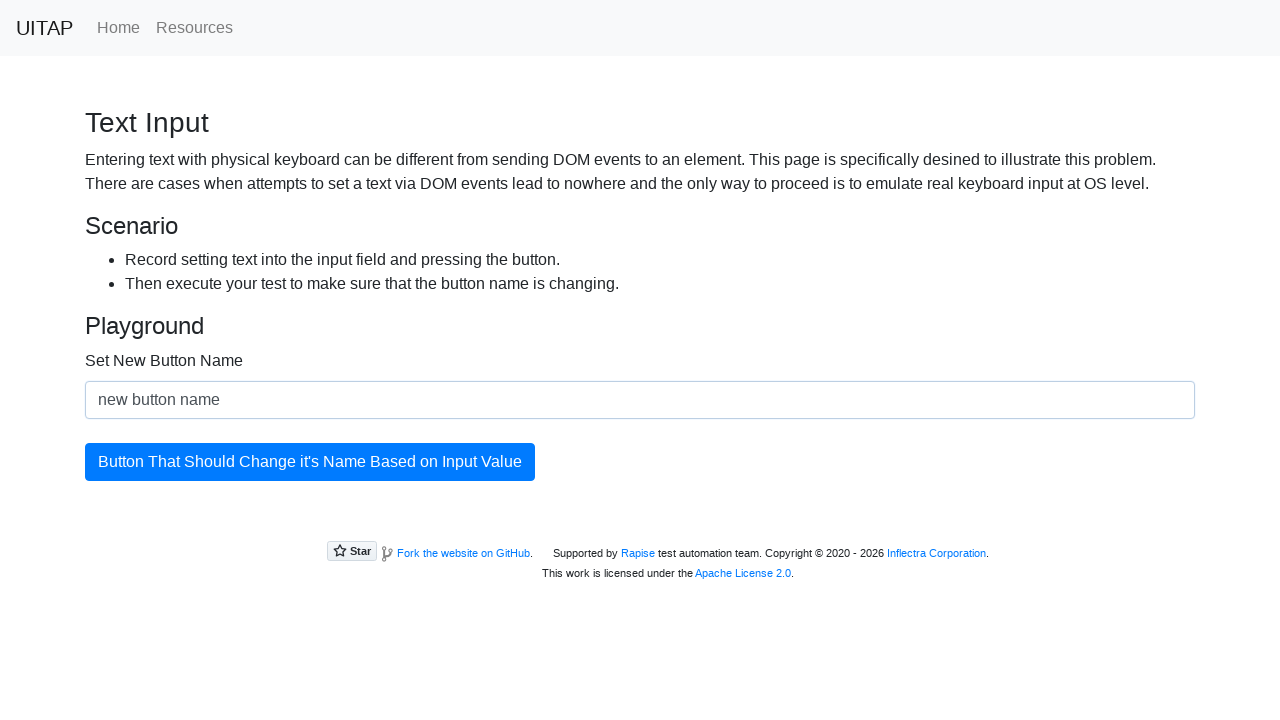

Clicked the updating button at (310, 462) on button#updatingButton
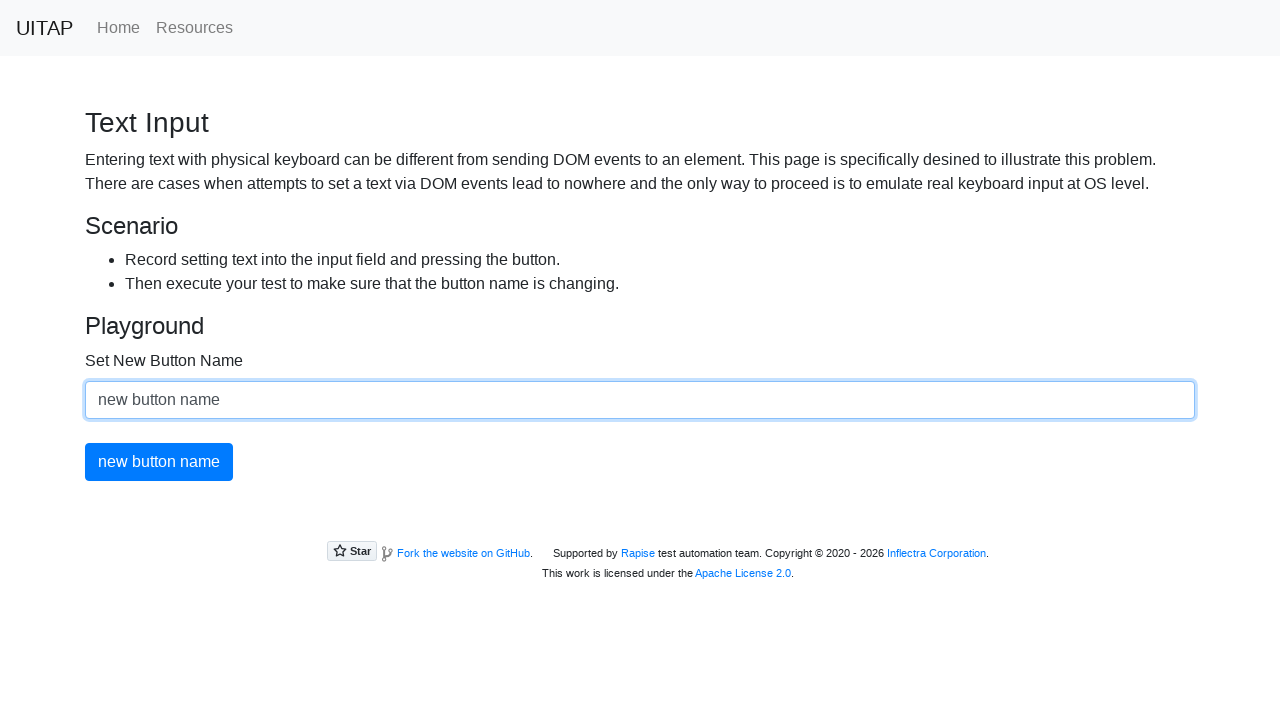

Button text successfully updated to 'new button name'
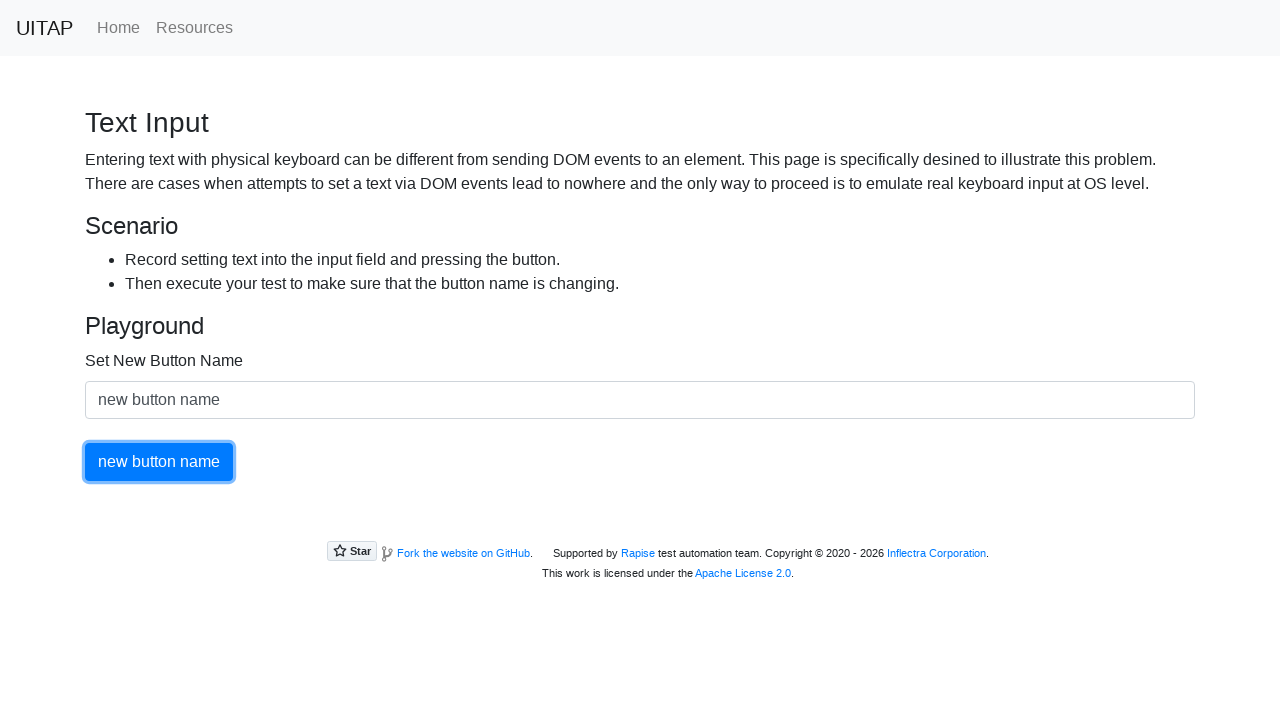

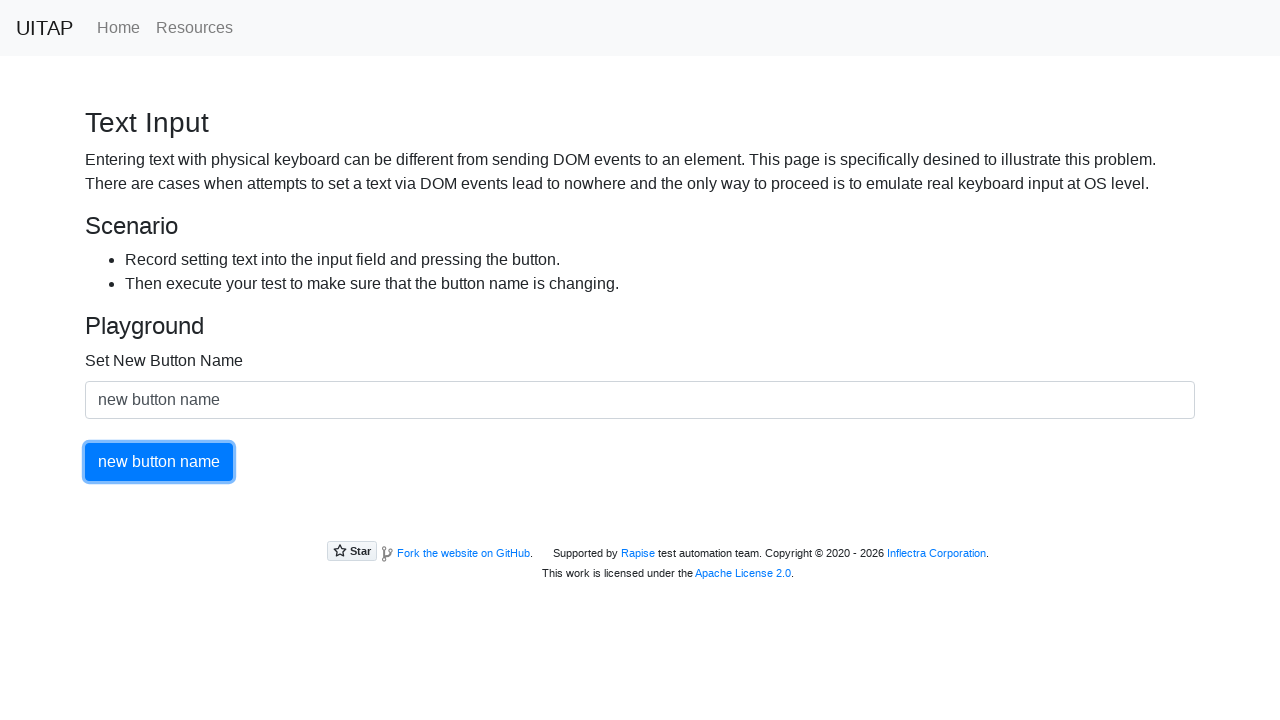